Tests multi-select dropdown functionality by selecting two food options

Starting URL: https://dgotlieb.github.io/Actions

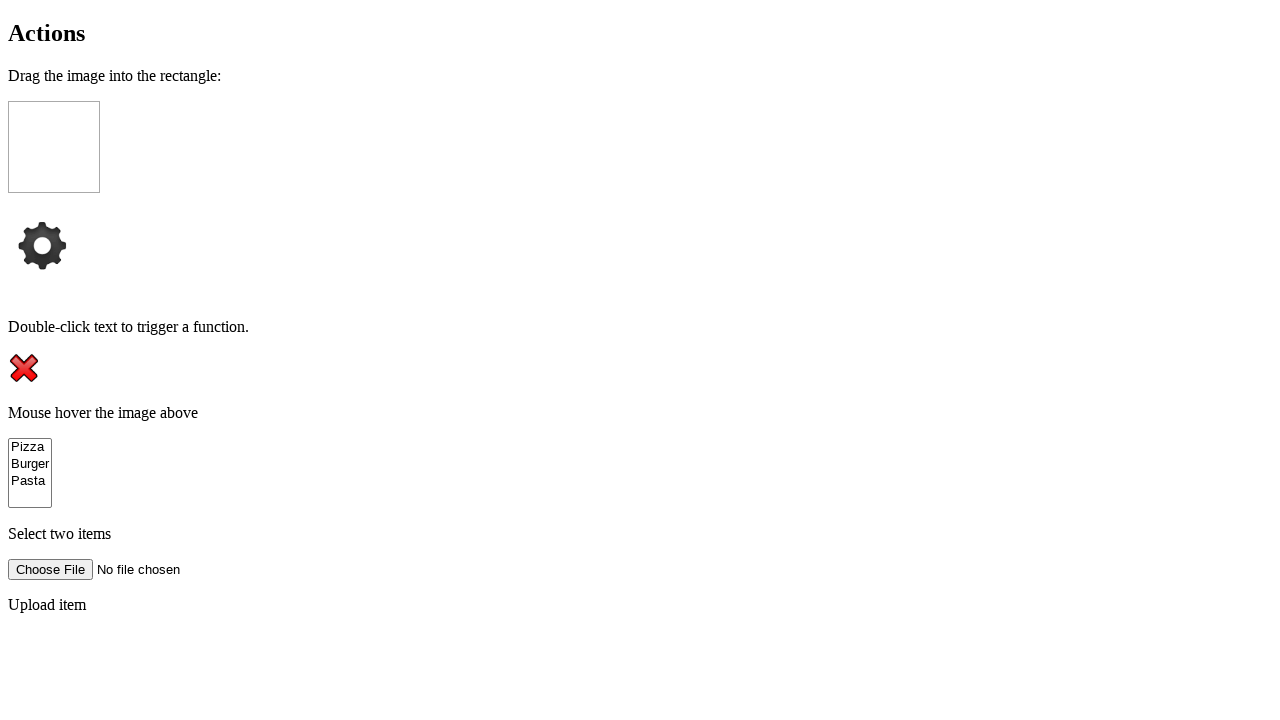

Navigated to Actions test page
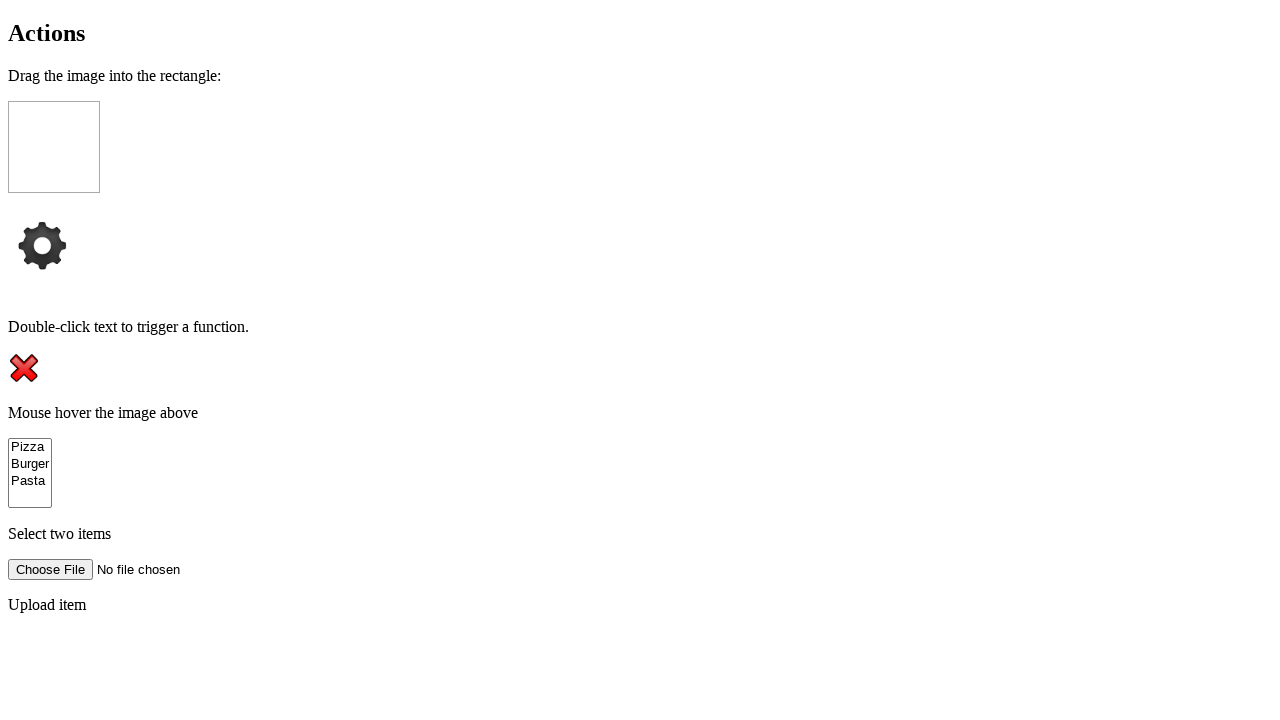

Selected pizza from the food dropdown on select[name='food']
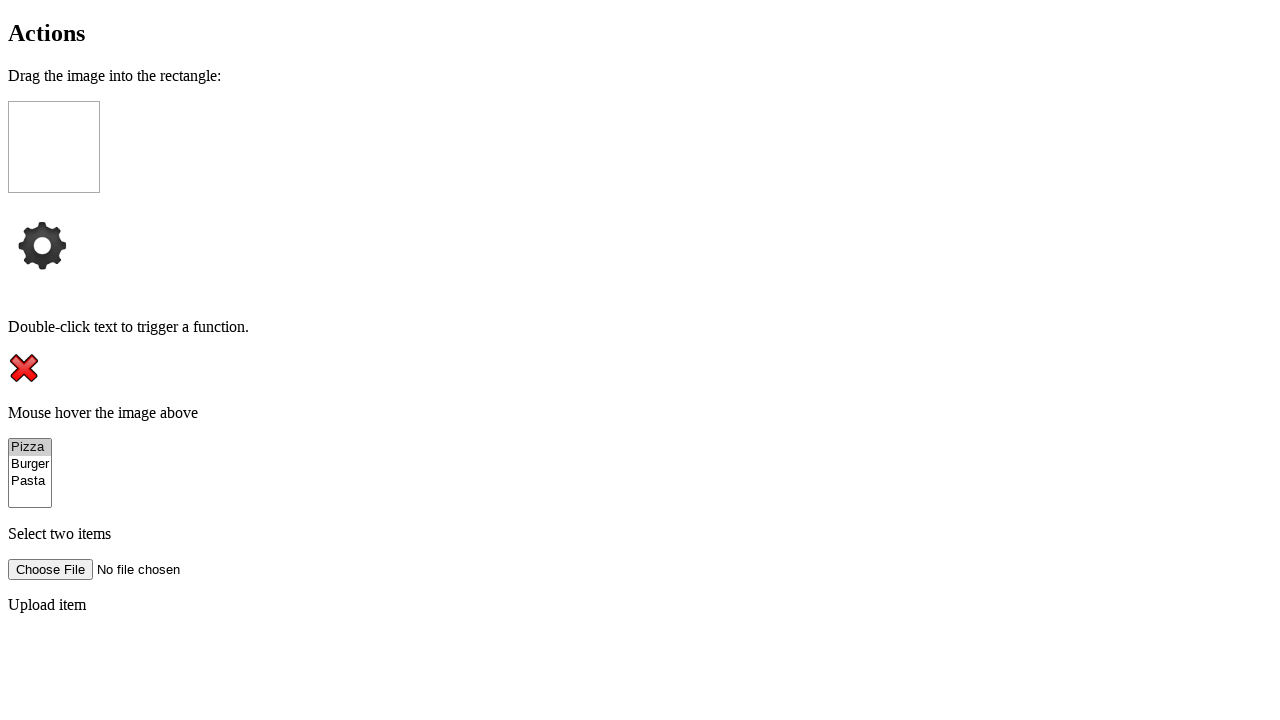

Selected pizza and burger from the multi-select food dropdown on select[name='food']
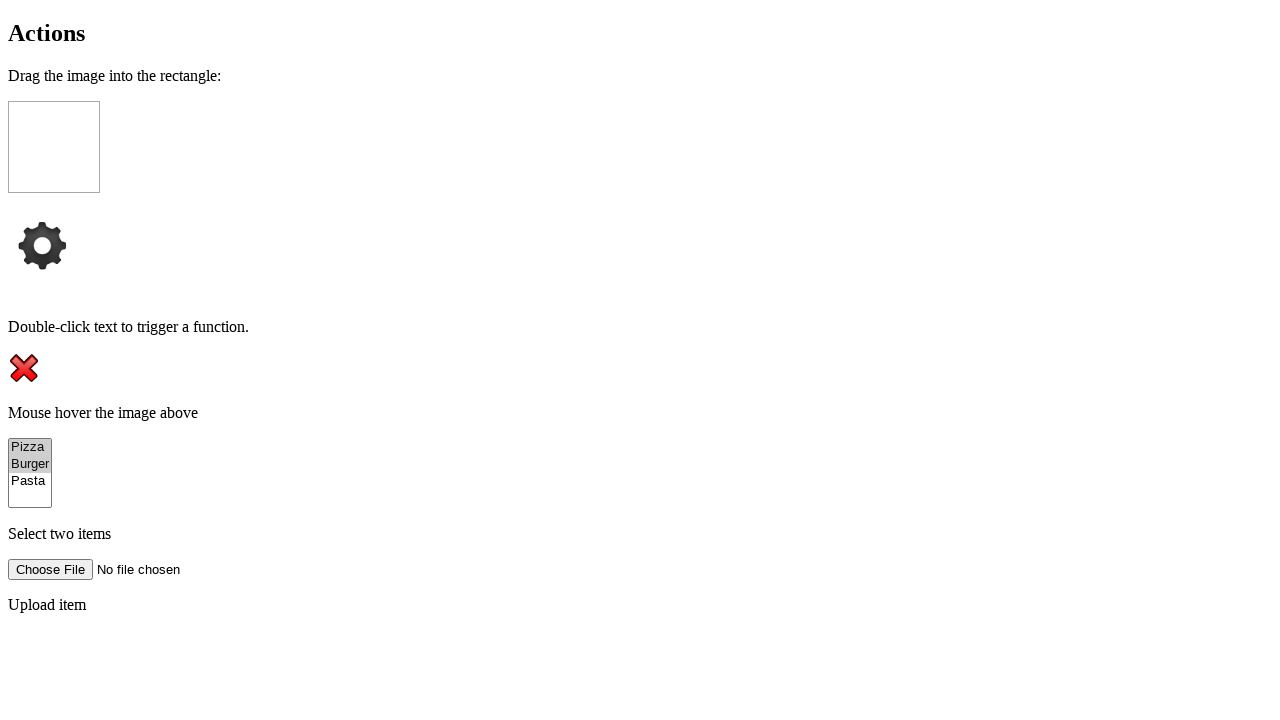

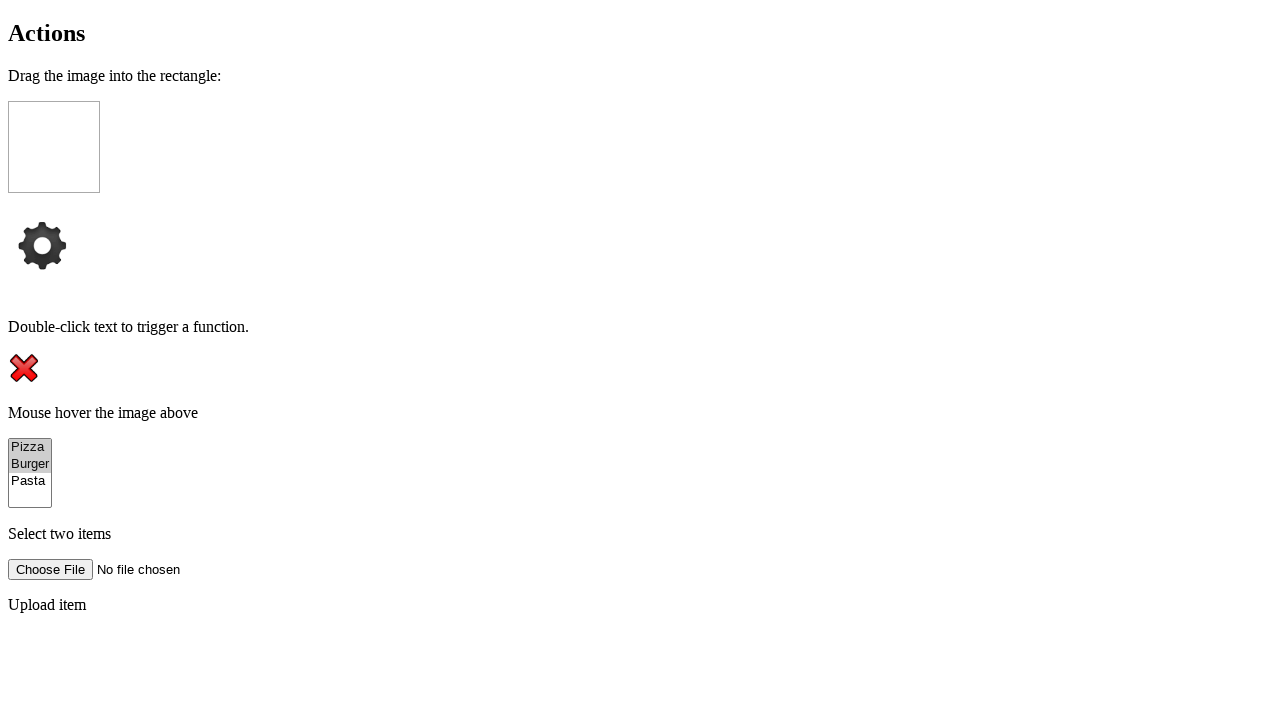